Tests form filling including text inputs, checkbox, and dropdown selection, then verifies form submission success message

Starting URL: https://rahulshettyacademy.com/angularpractice/

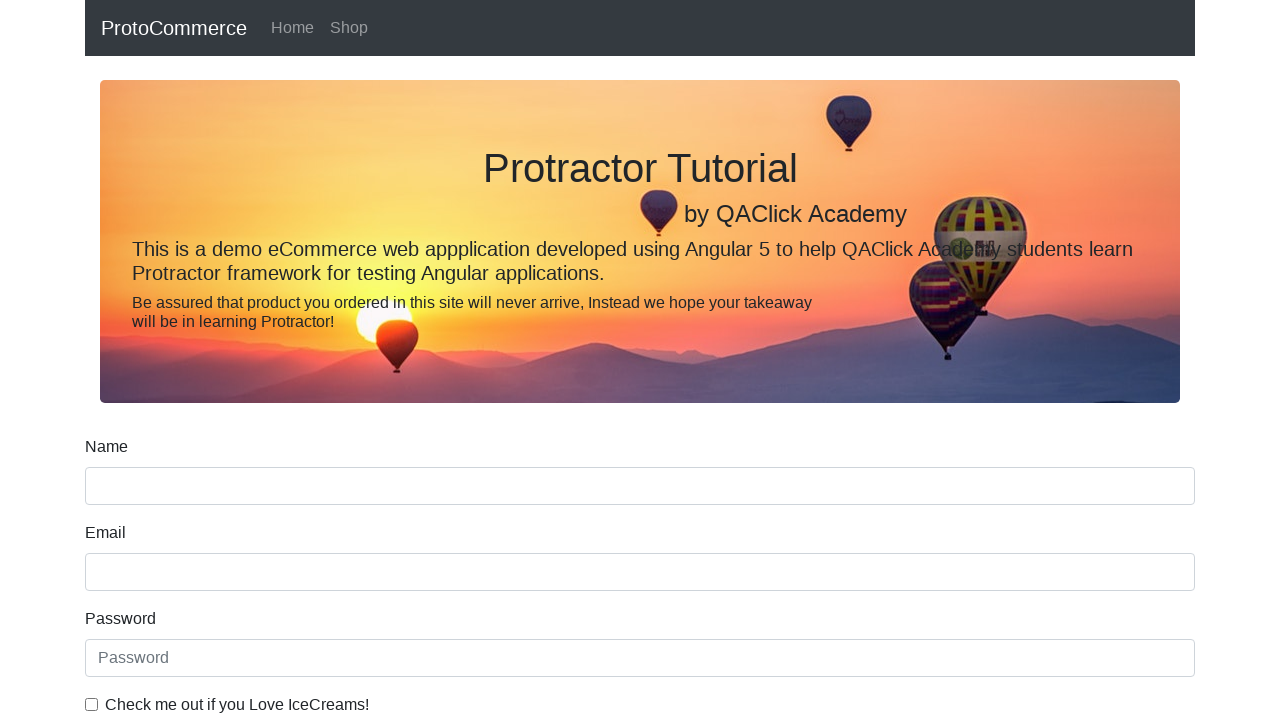

Filled name field with 'Rahul' on input[name='name']
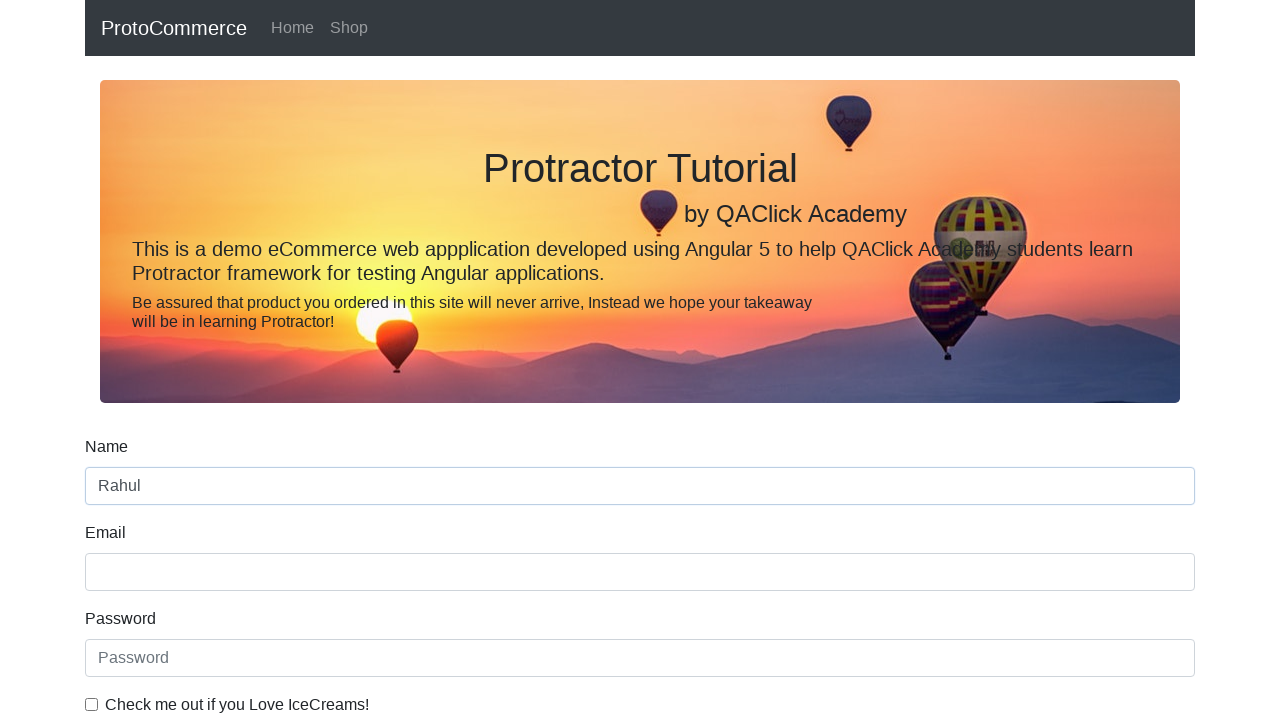

Filled email field with 'Shetty' on input[name='email']
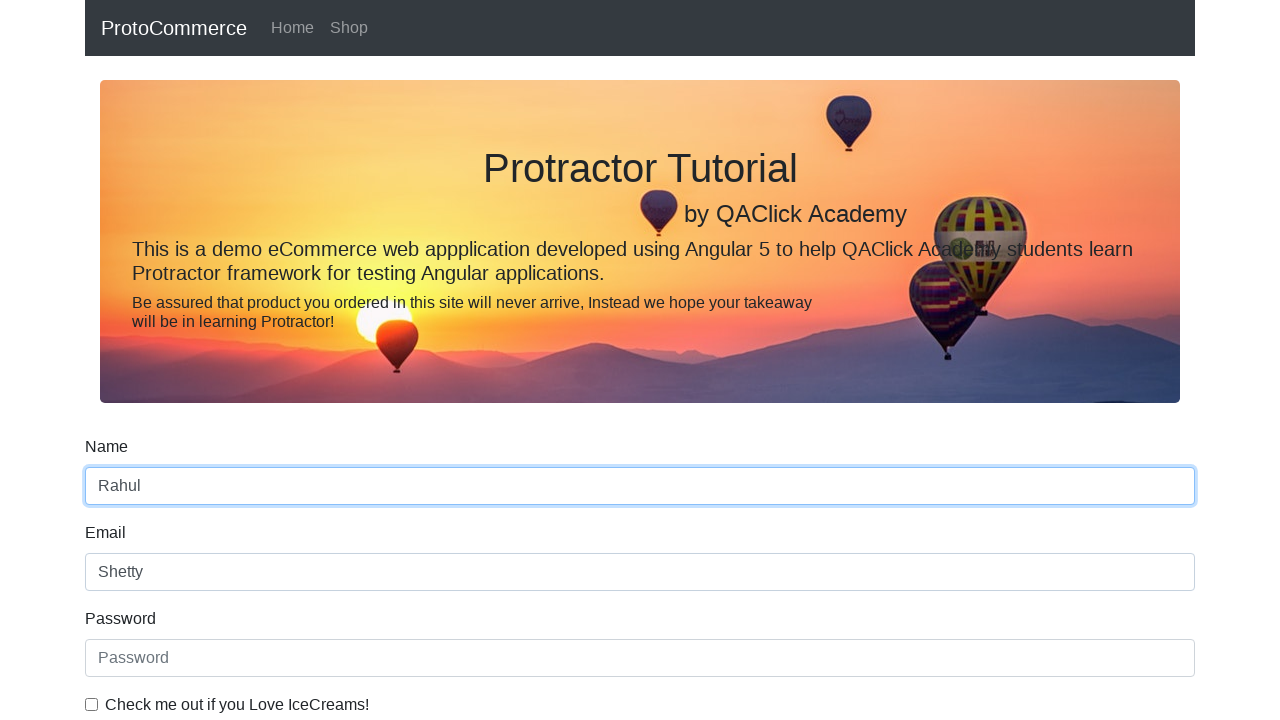

Clicked checkbox at (92, 704) on #exampleCheck1
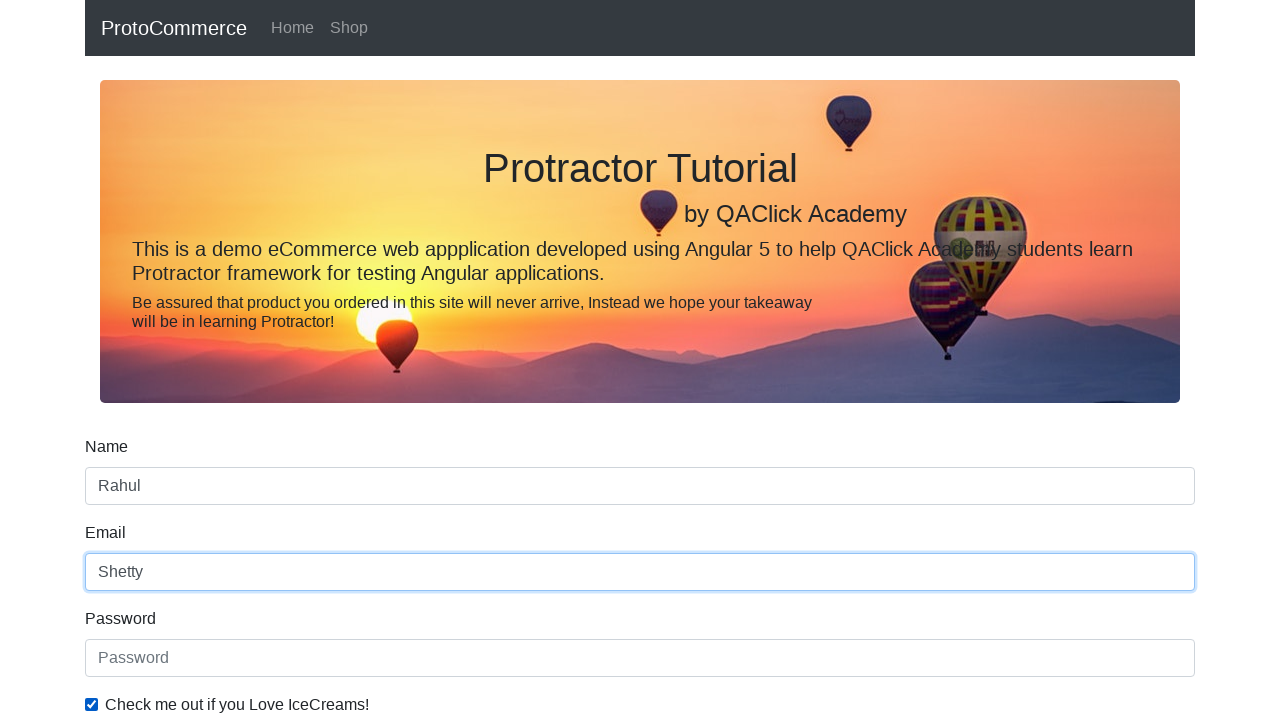

Selected 'Female' from dropdown on #exampleFormControlSelect1
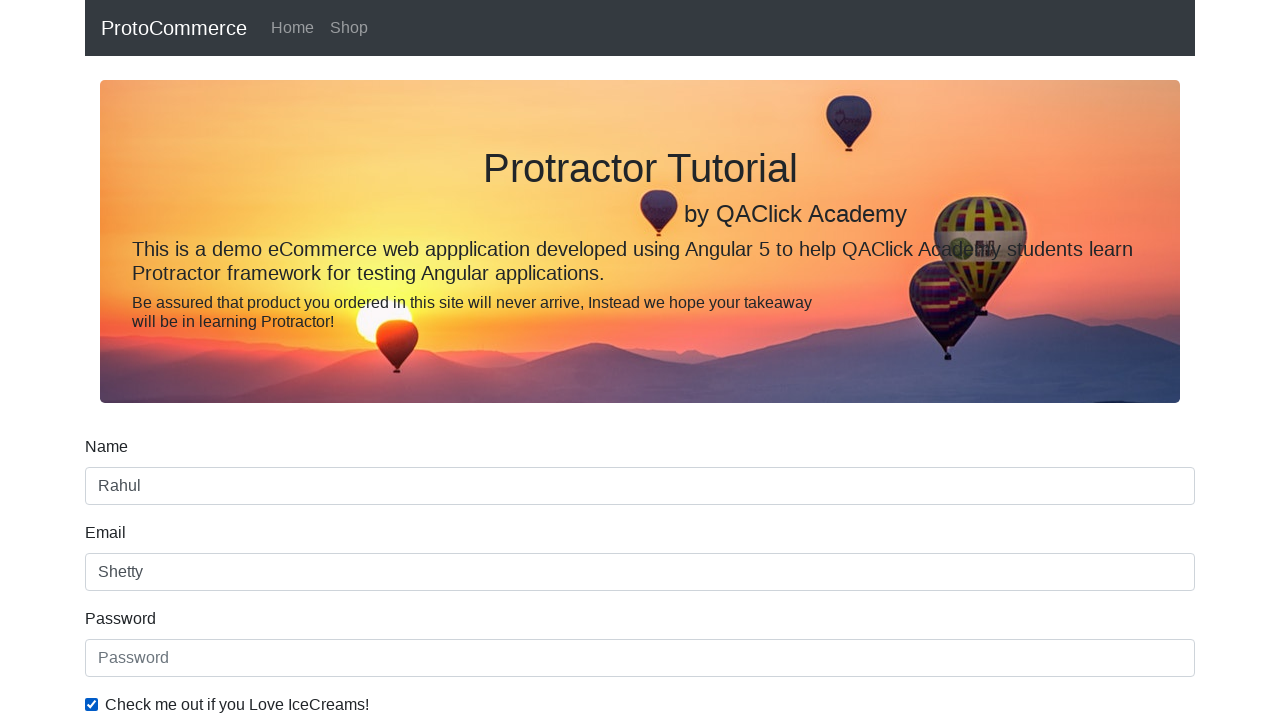

Selected first option from dropdown by index on #exampleFormControlSelect1
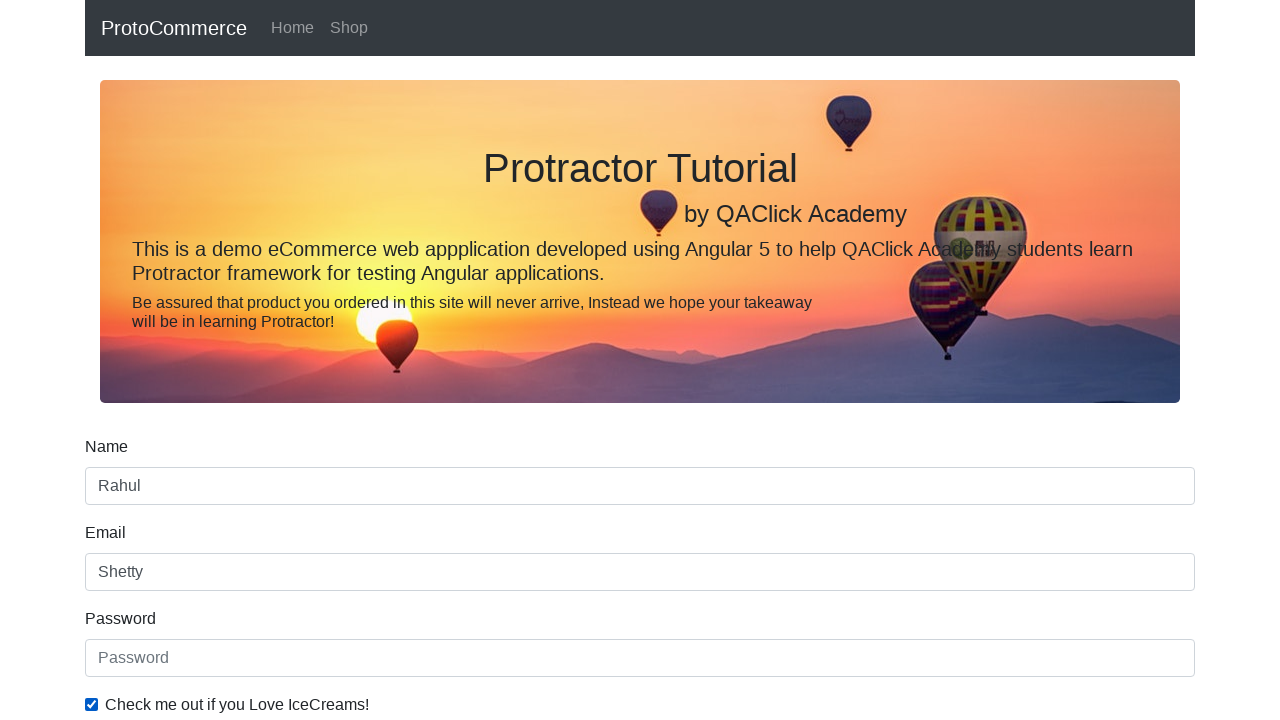

Clicked submit button at (123, 491) on input[type='submit']
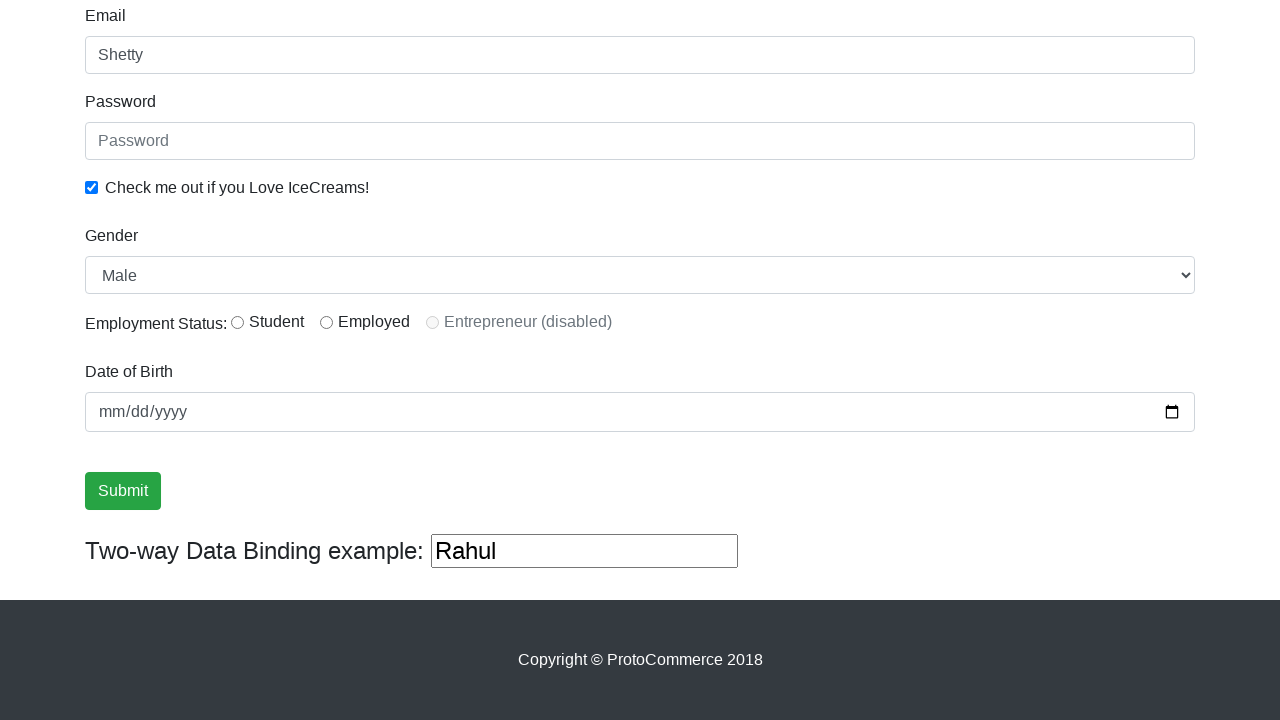

Success message appeared
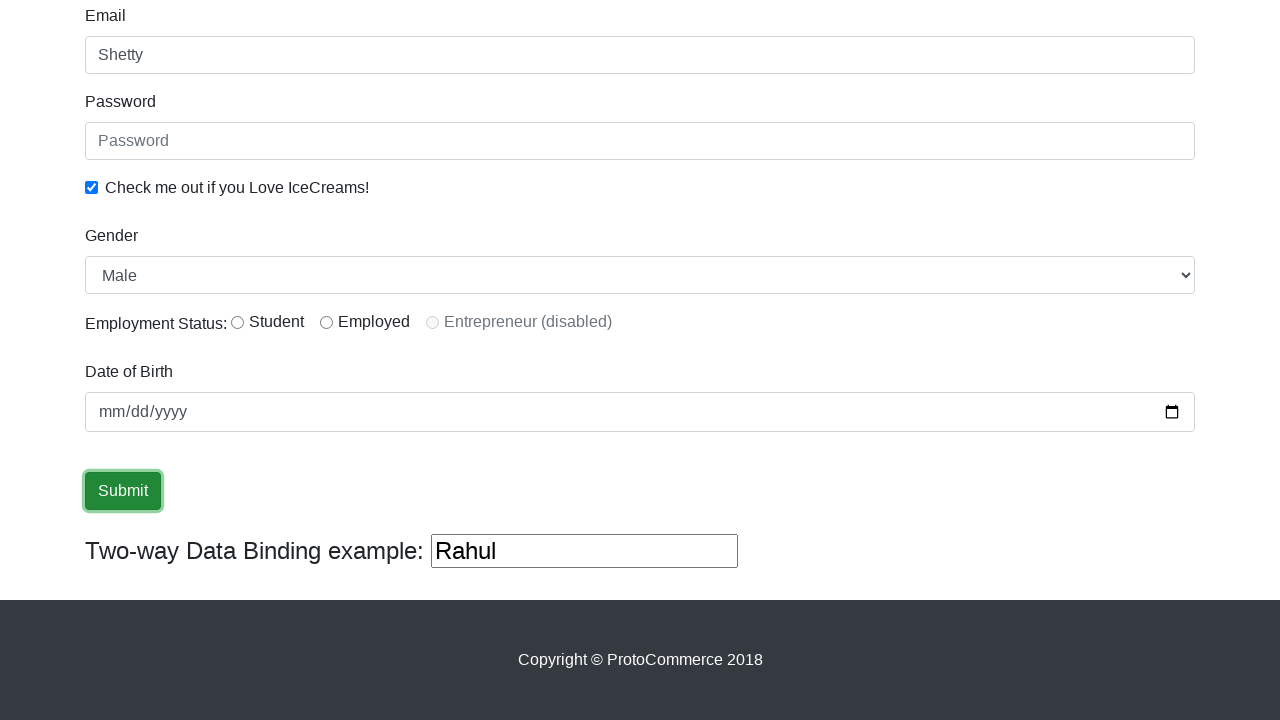

Extracted success message text: '
                    ×
                    Success! The Form has been submitted successfully!.
                  '
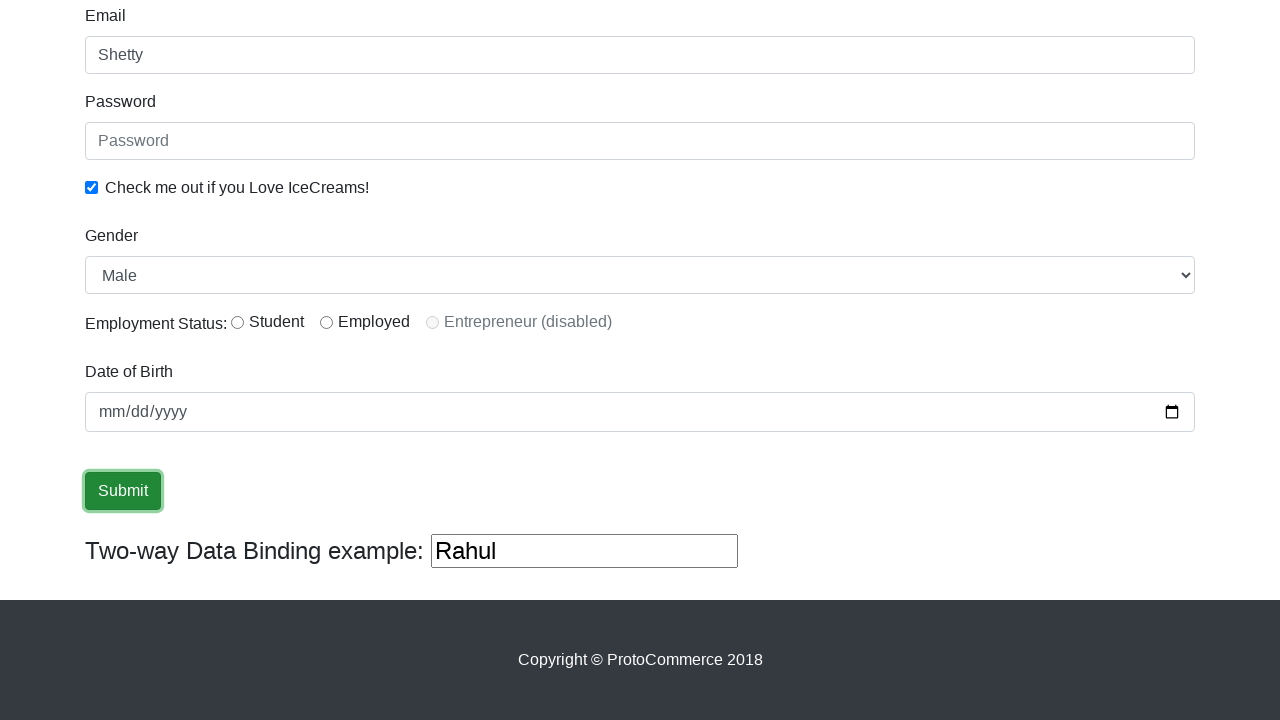

Verified 'success' text is present in the message
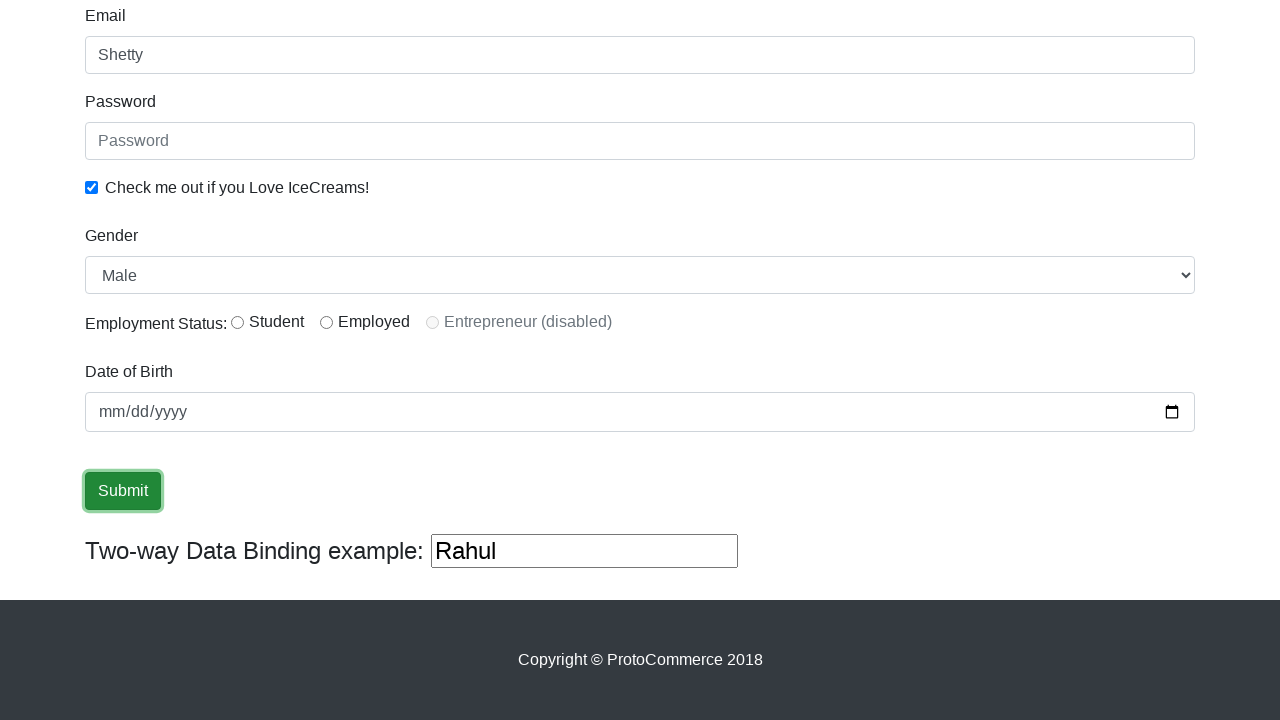

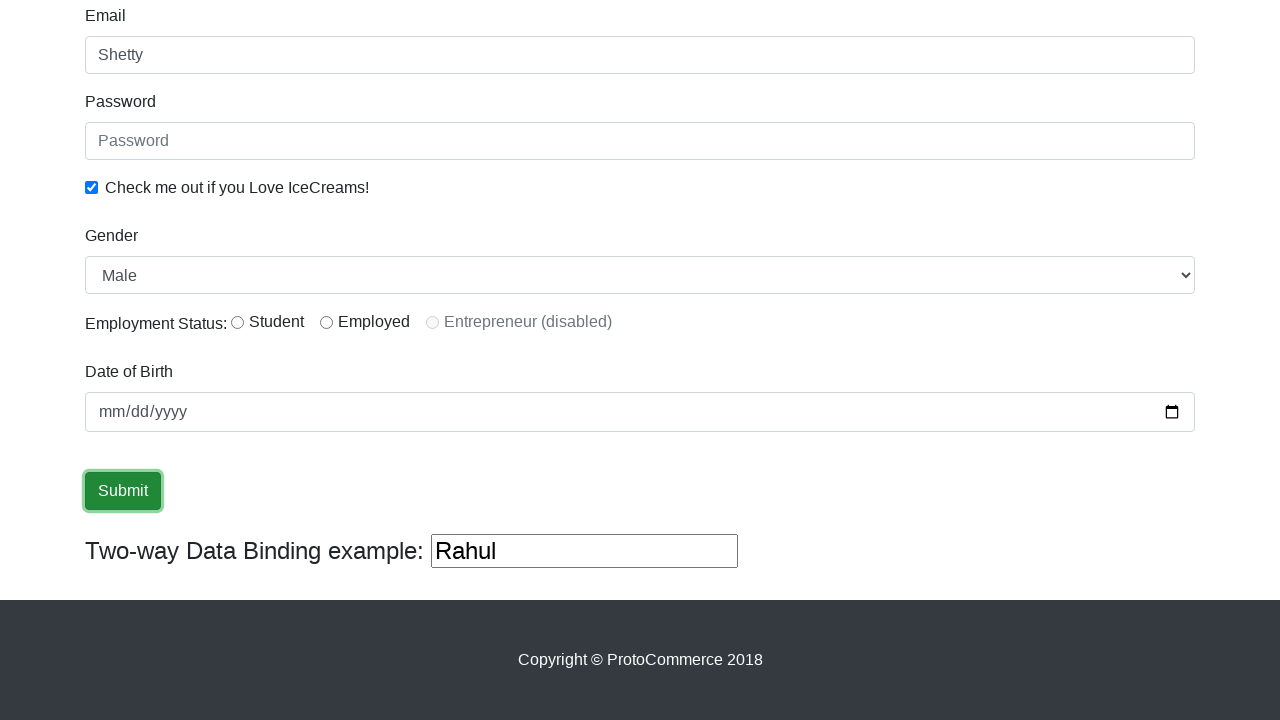